Tests unmarking todo items as complete by unchecking their checkboxes

Starting URL: https://demo.playwright.dev/todomvc

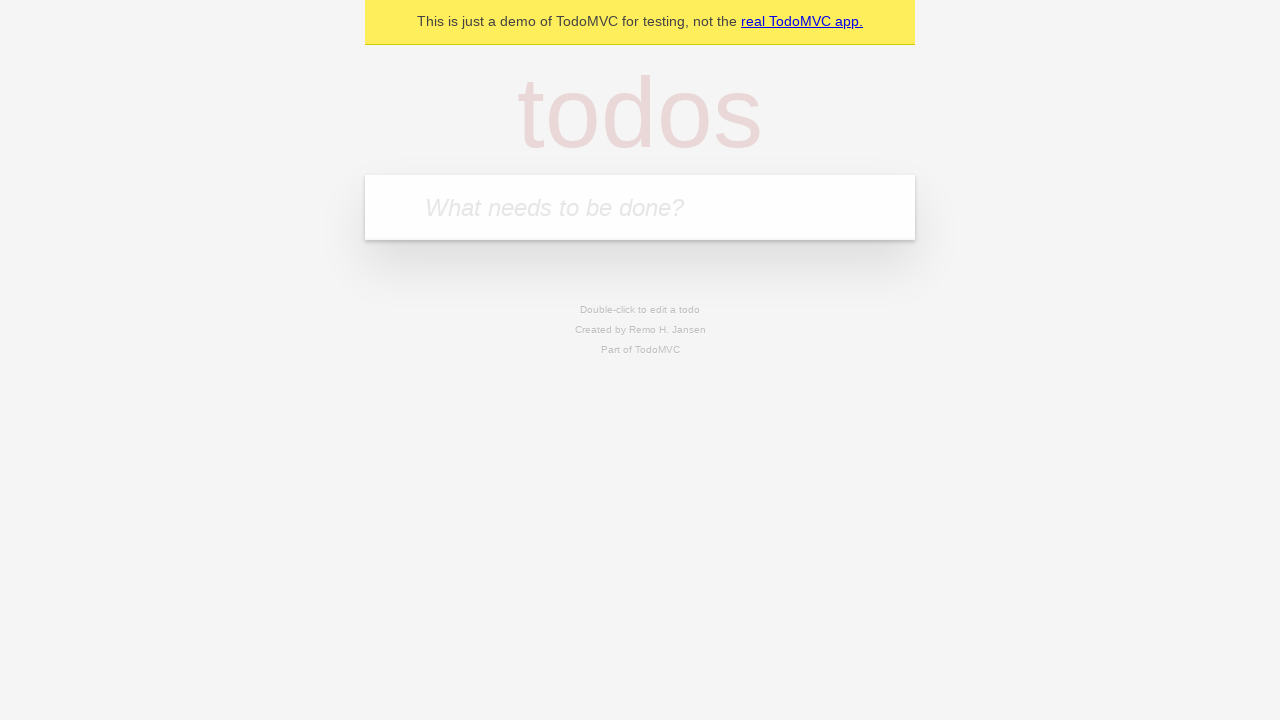

Filled todo input with 'buy some cheese' on internal:attr=[placeholder="What needs to be done?"i]
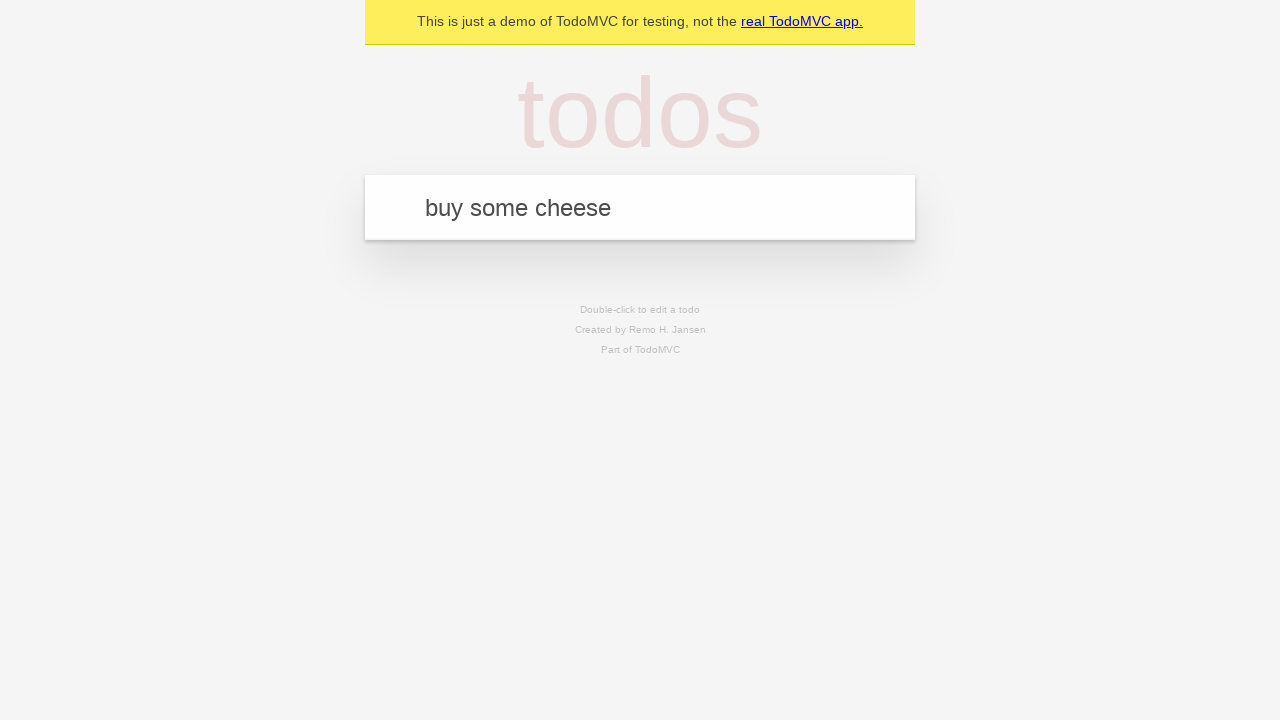

Pressed Enter to create todo item 'buy some cheese' on internal:attr=[placeholder="What needs to be done?"i]
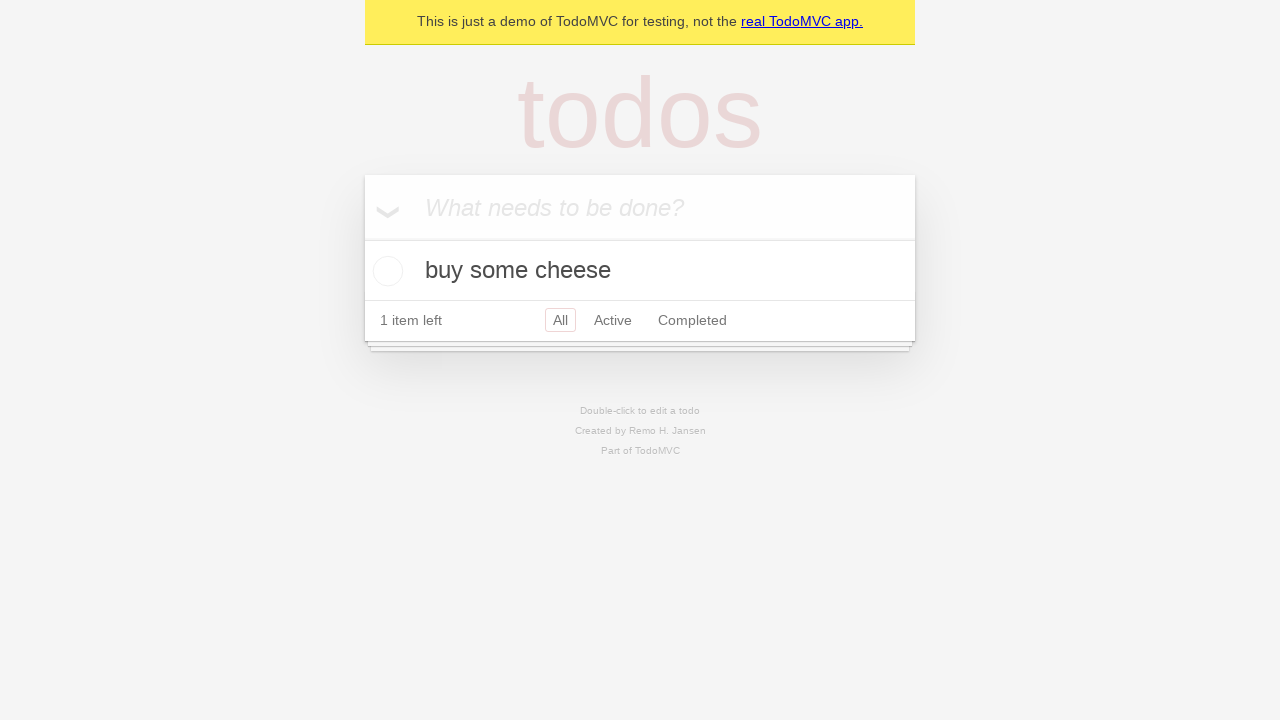

Filled todo input with 'feed the cat' on internal:attr=[placeholder="What needs to be done?"i]
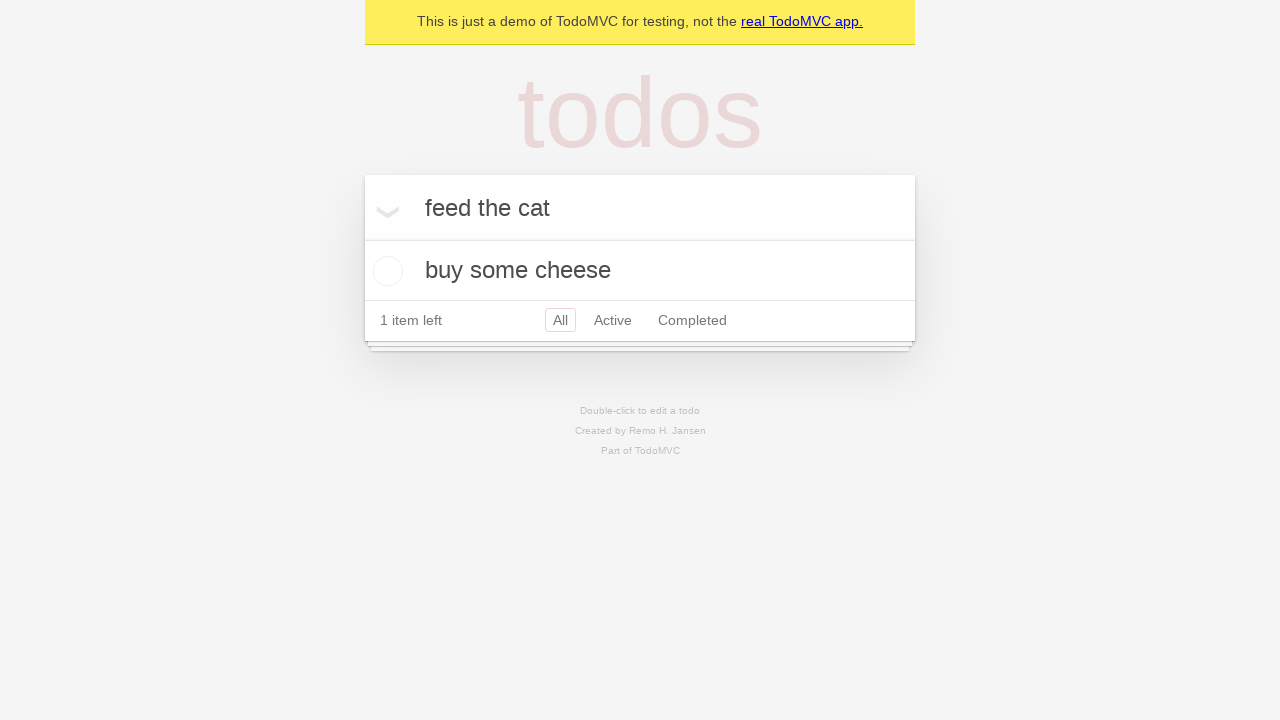

Pressed Enter to create todo item 'feed the cat' on internal:attr=[placeholder="What needs to be done?"i]
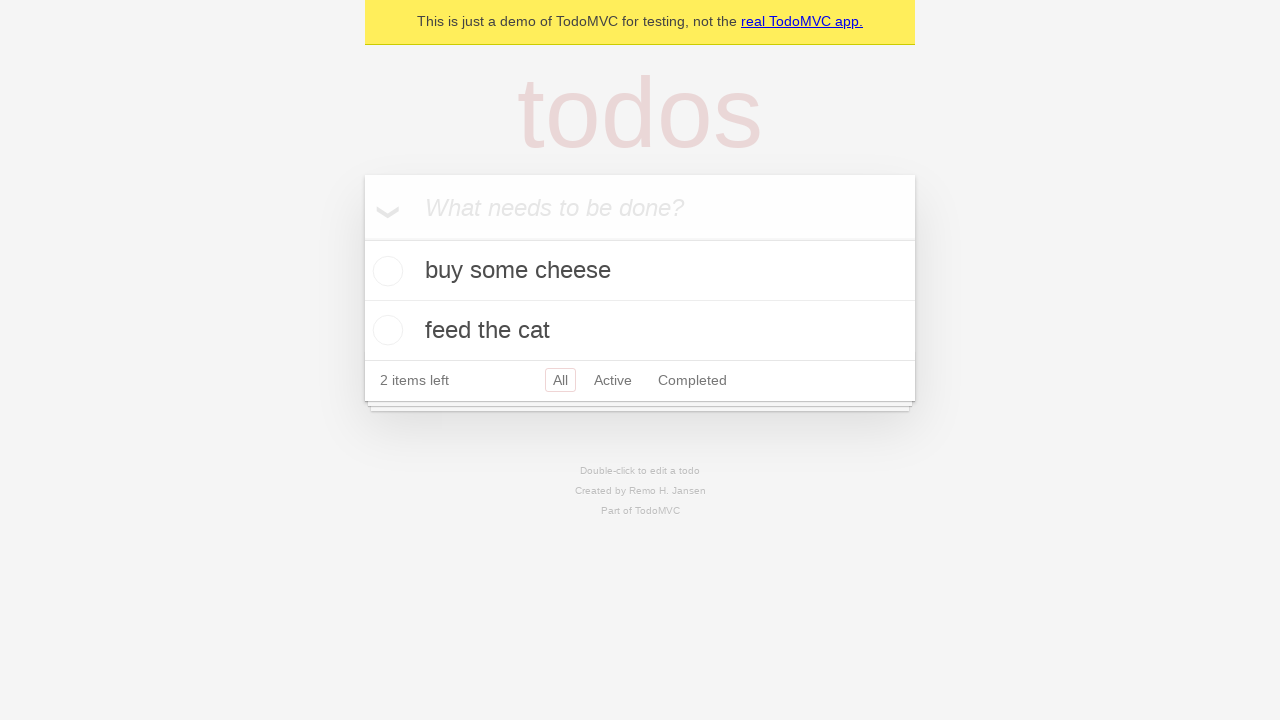

Checked the first todo item as complete at (385, 271) on internal:testid=[data-testid="todo-item"s] >> nth=0 >> internal:role=checkbox
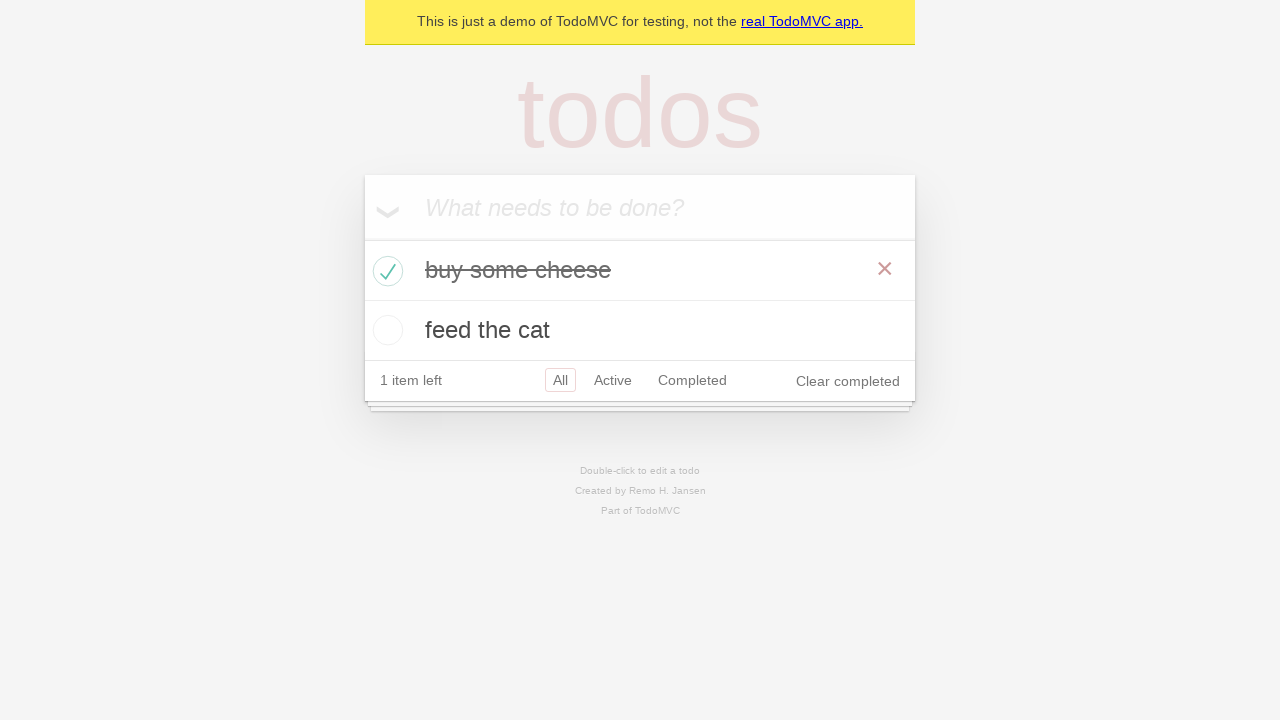

Unchecked the first todo item to mark it as incomplete at (385, 271) on internal:testid=[data-testid="todo-item"s] >> nth=0 >> internal:role=checkbox
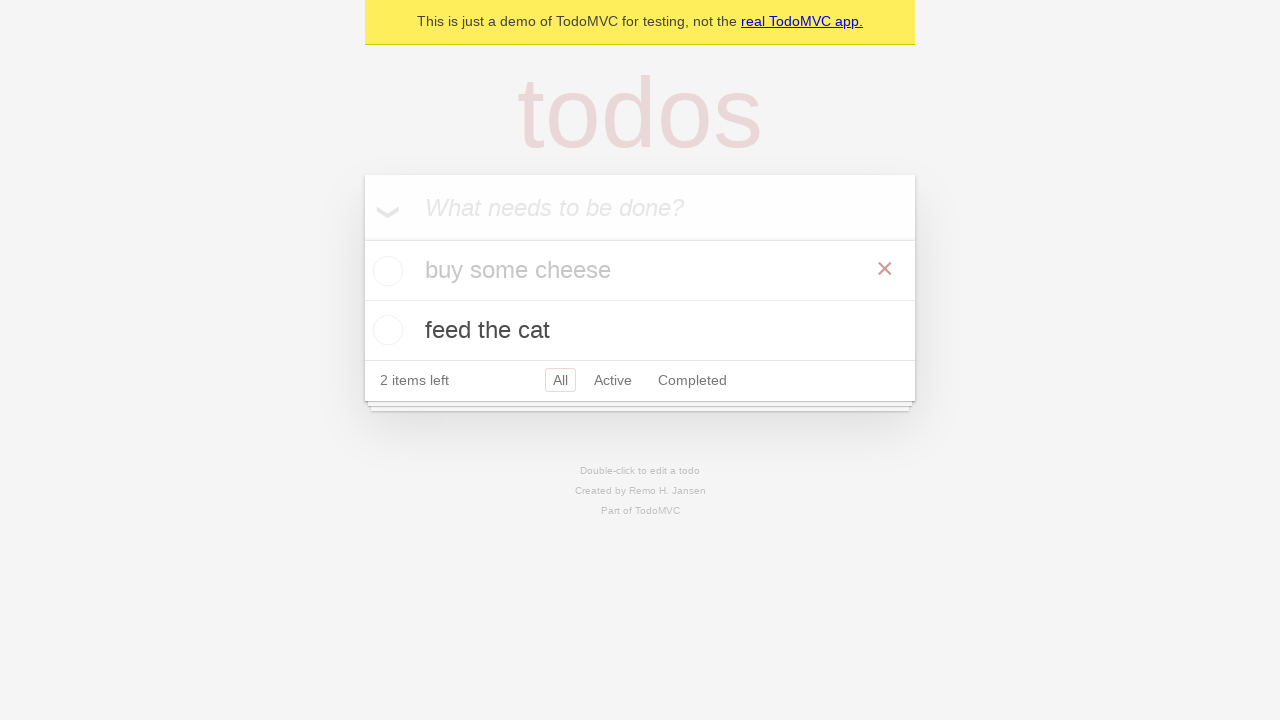

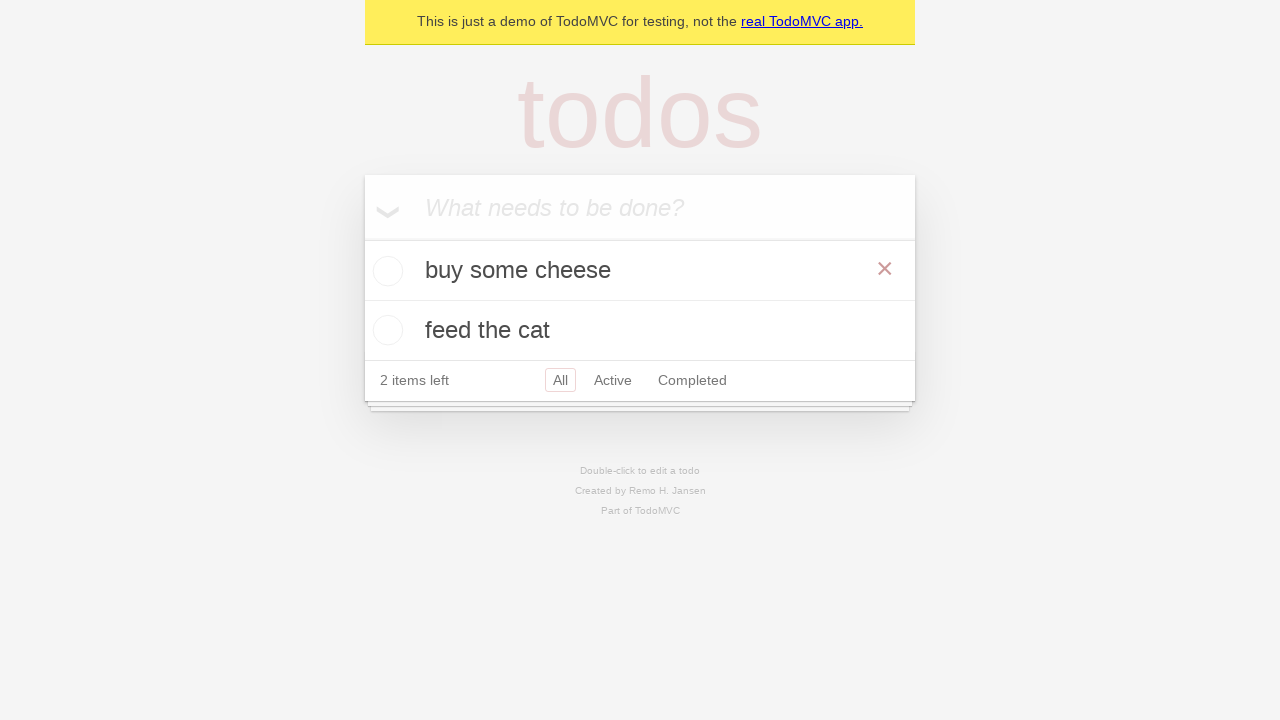